Tests JavaScript alert handling by clicking a button to trigger an alert and then accepting it

Starting URL: https://echoecho.com/javascript4.htm

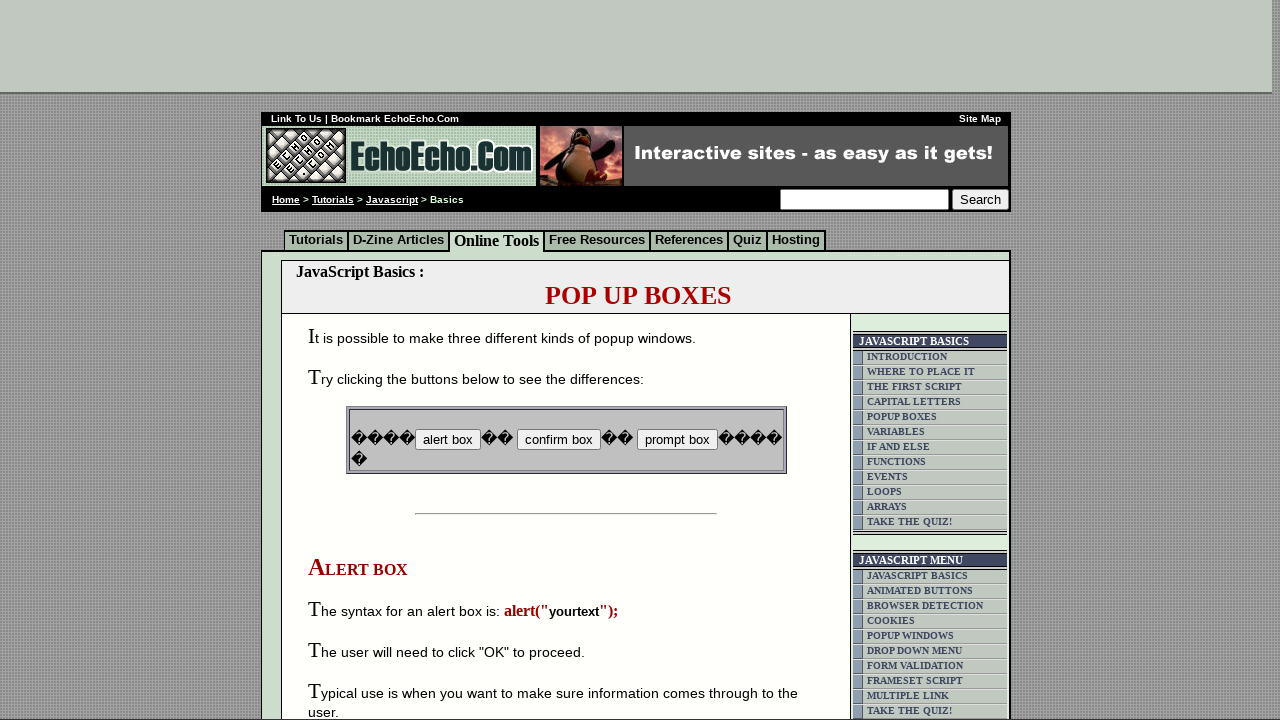

Clicked button to trigger JavaScript alert at (558, 440) on input[name='B2']
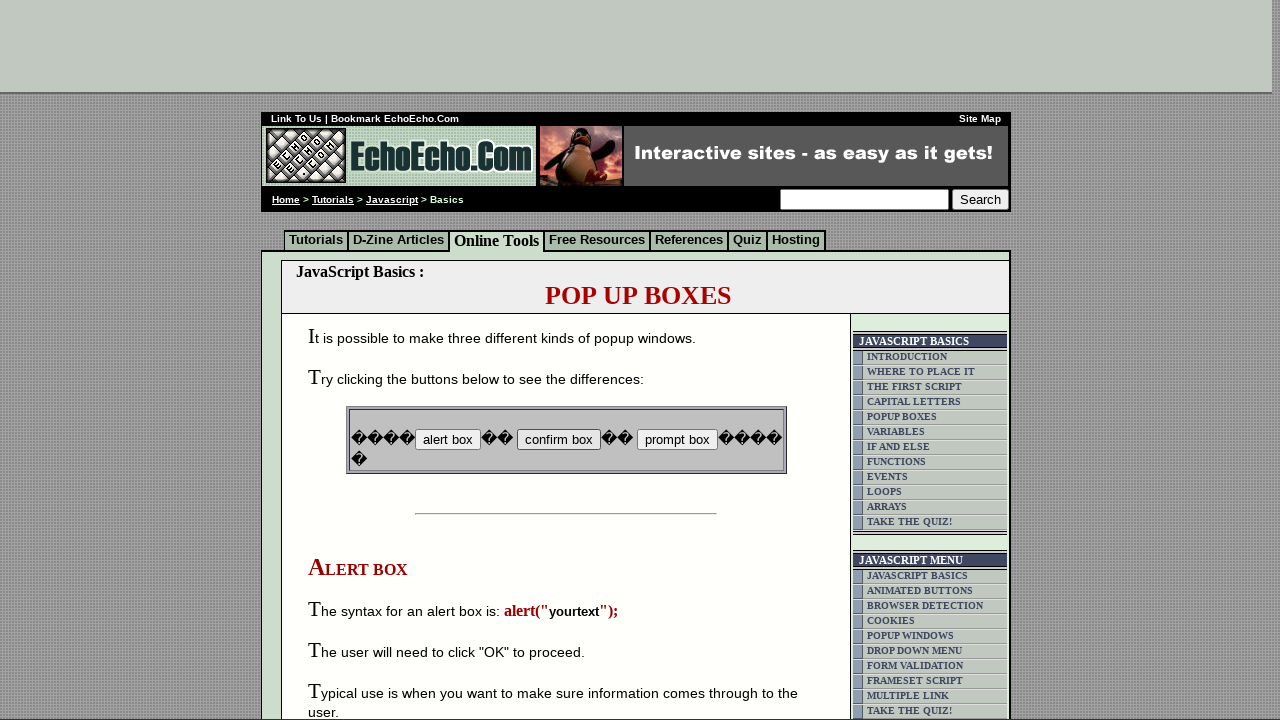

Set up dialog handler to accept alert
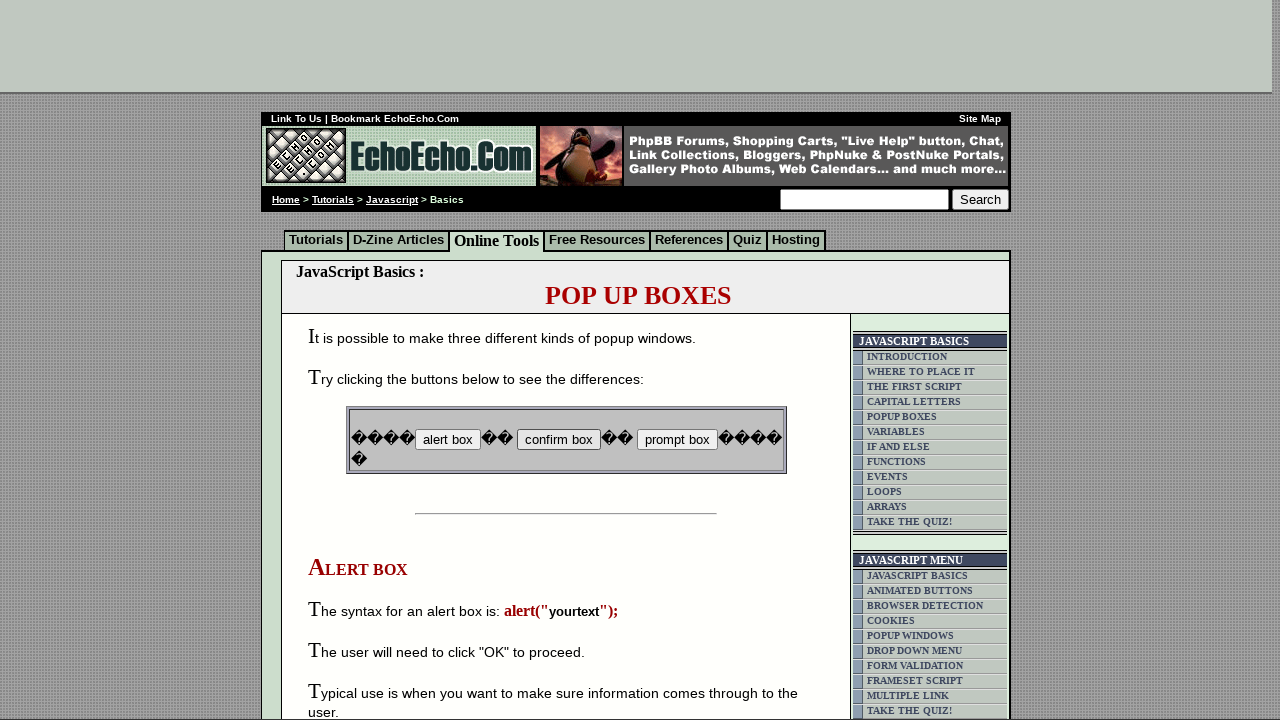

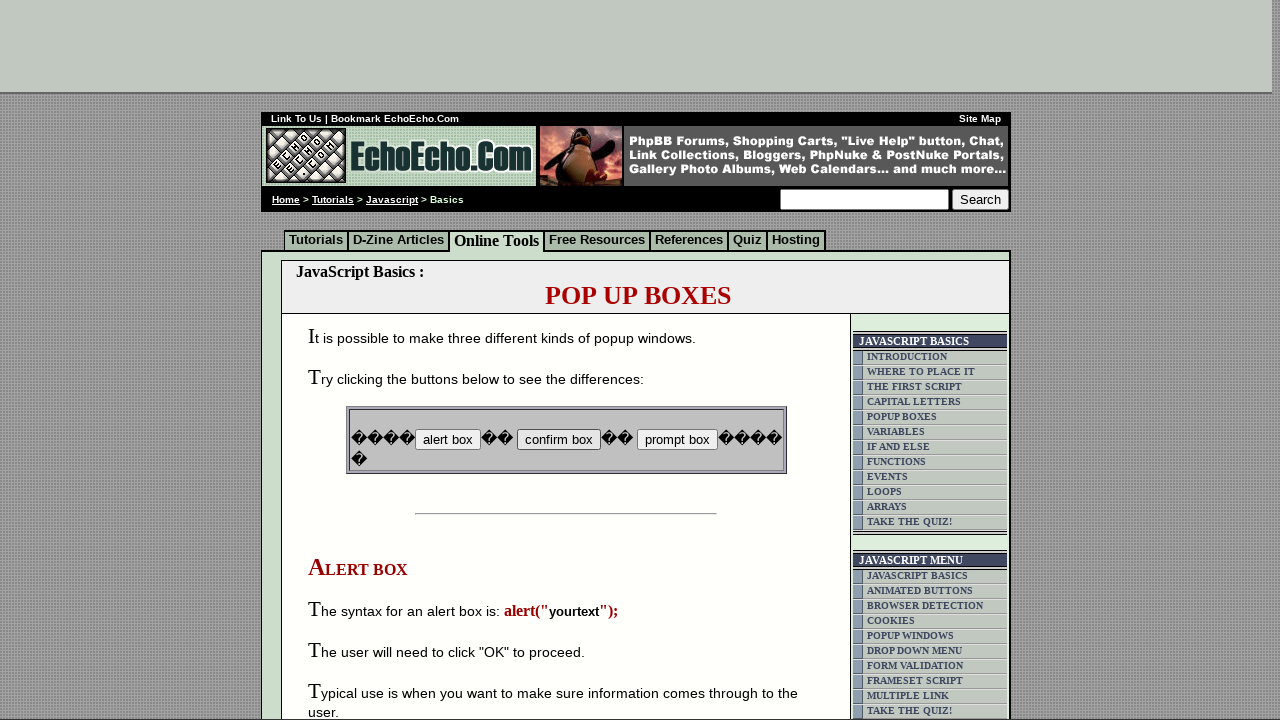